Tests Checkboxes page by toggling both checkbox states

Starting URL: https://the-internet.herokuapp.com/

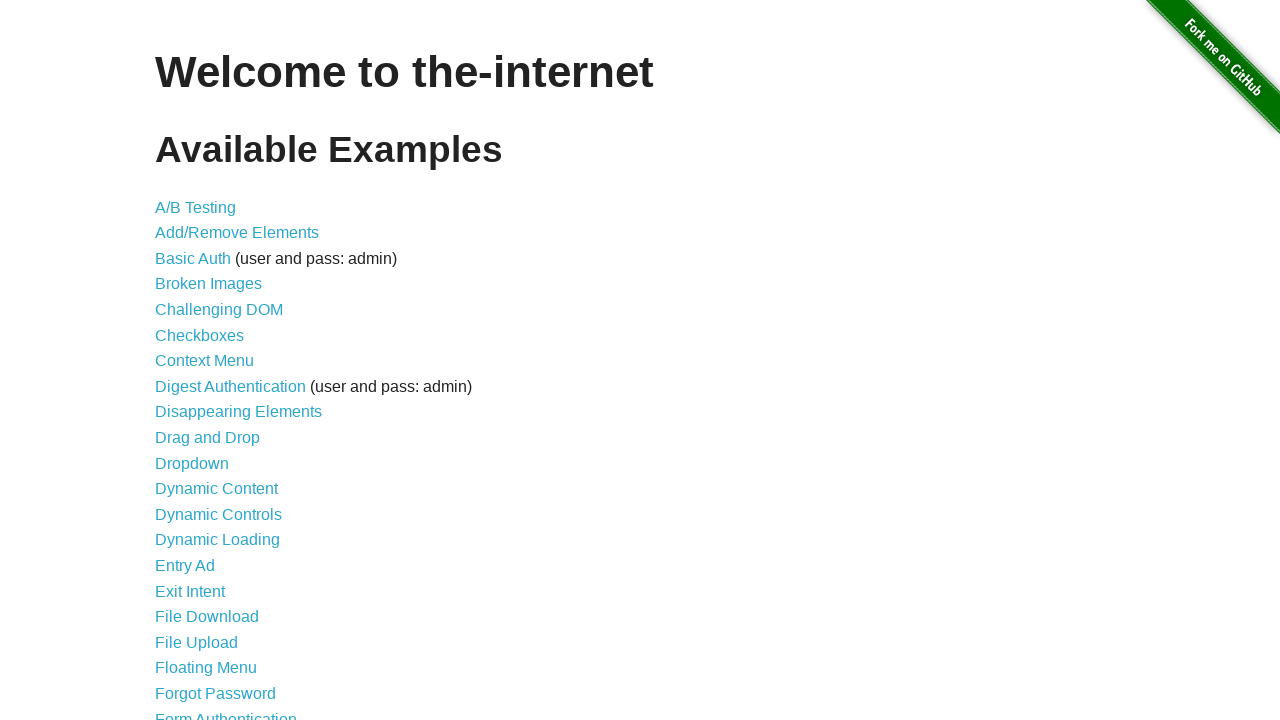

Clicked on Checkboxes link at (200, 335) on xpath=//*[contains(text(), 'Checkboxes')]
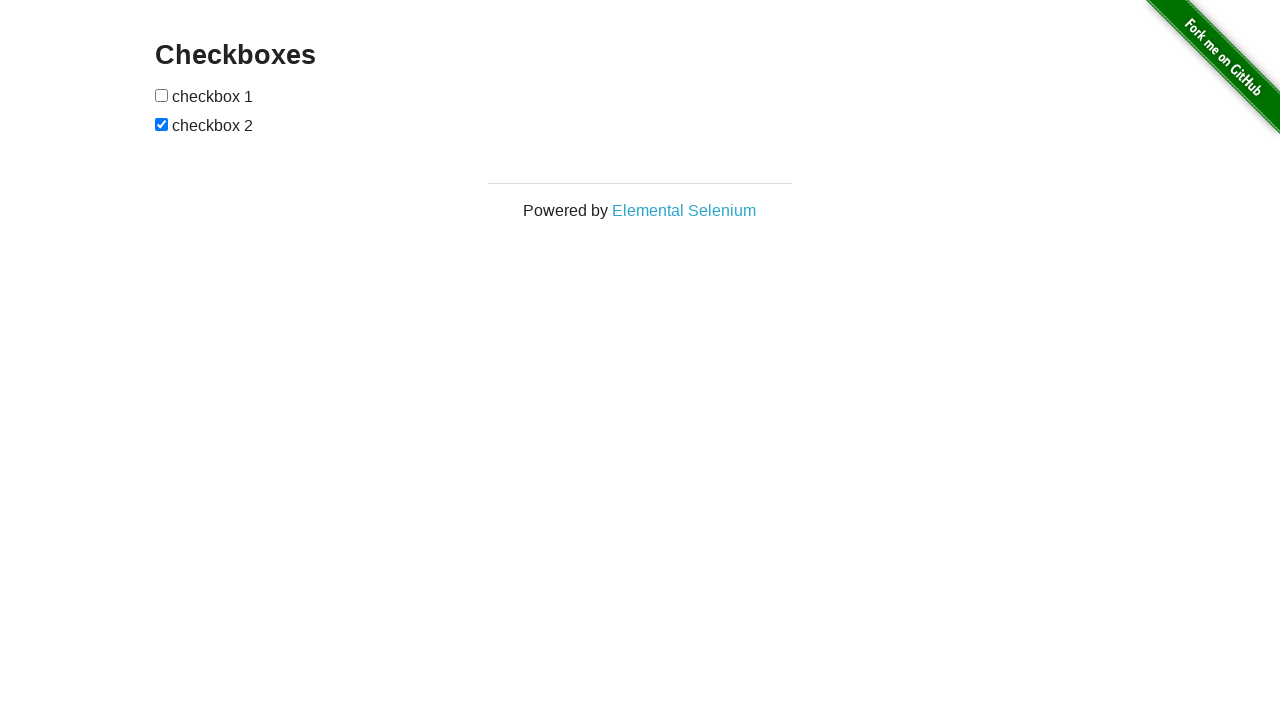

Checkboxes loaded on the page
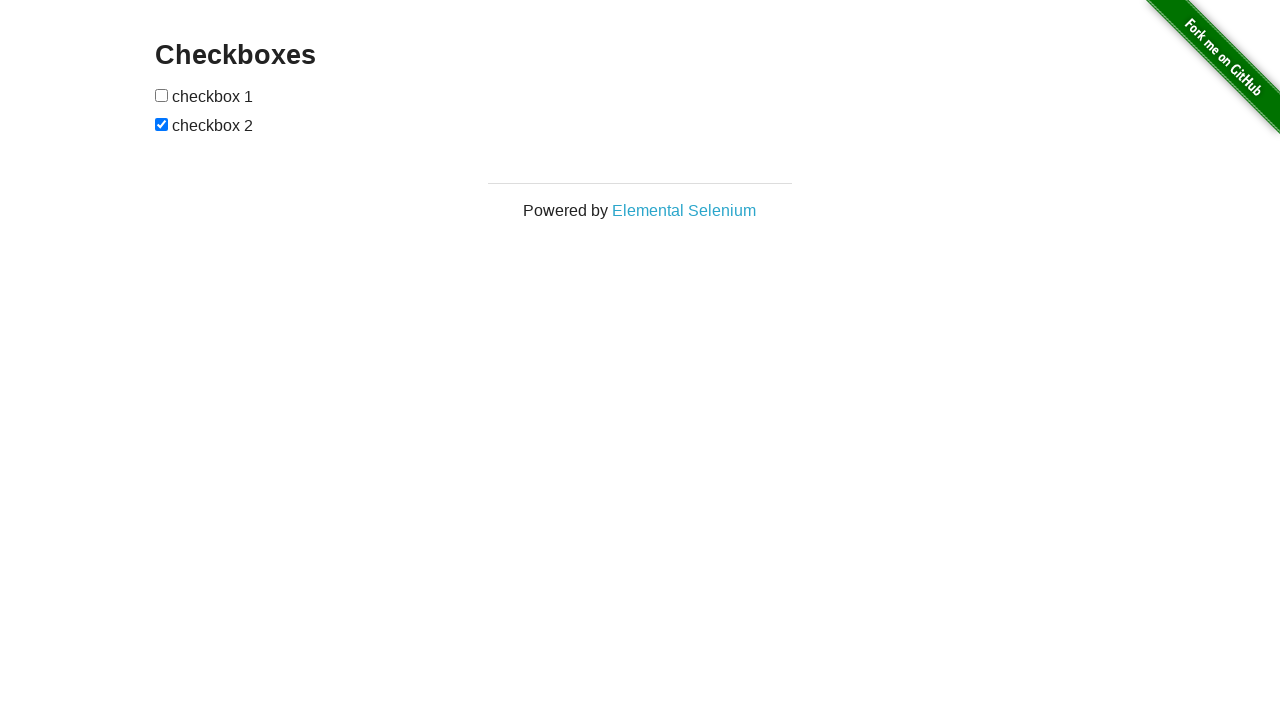

Clicked the unchecked checkbox to toggle it at (162, 95) on input[type='checkbox']:not(:checked)
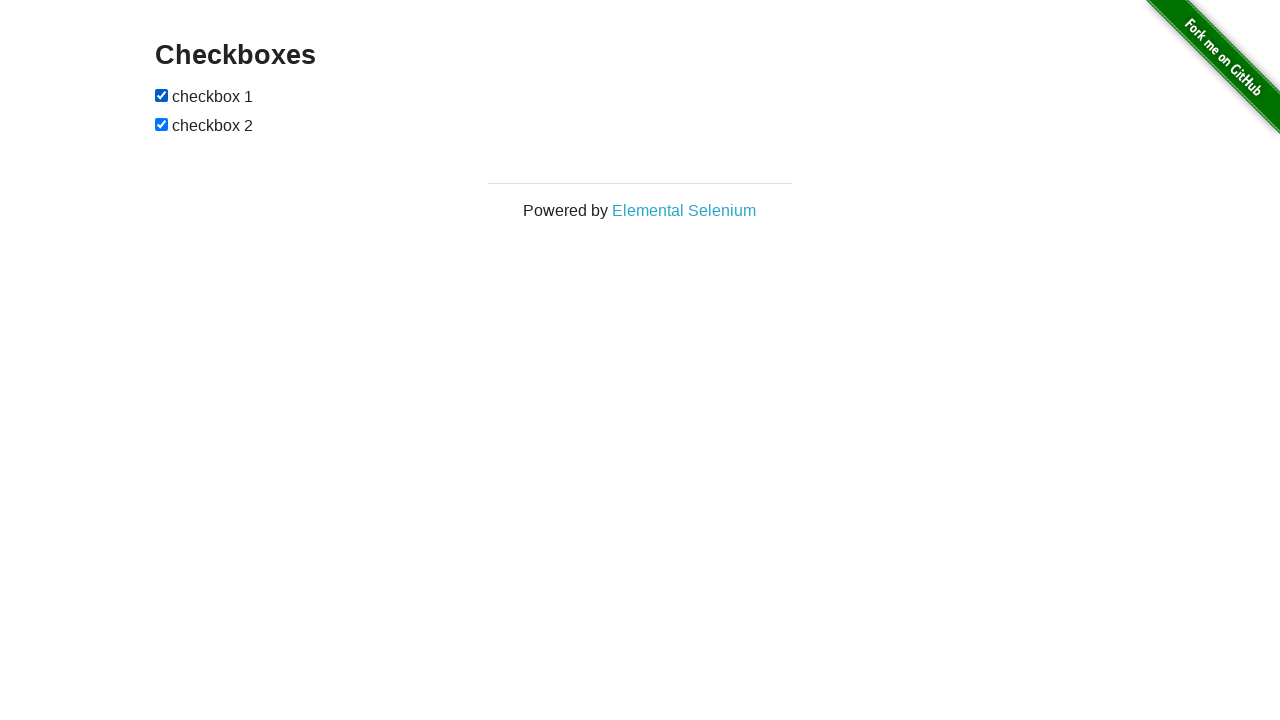

Clicked the checked checkbox to toggle it at (162, 95) on input[type='checkbox']:checked
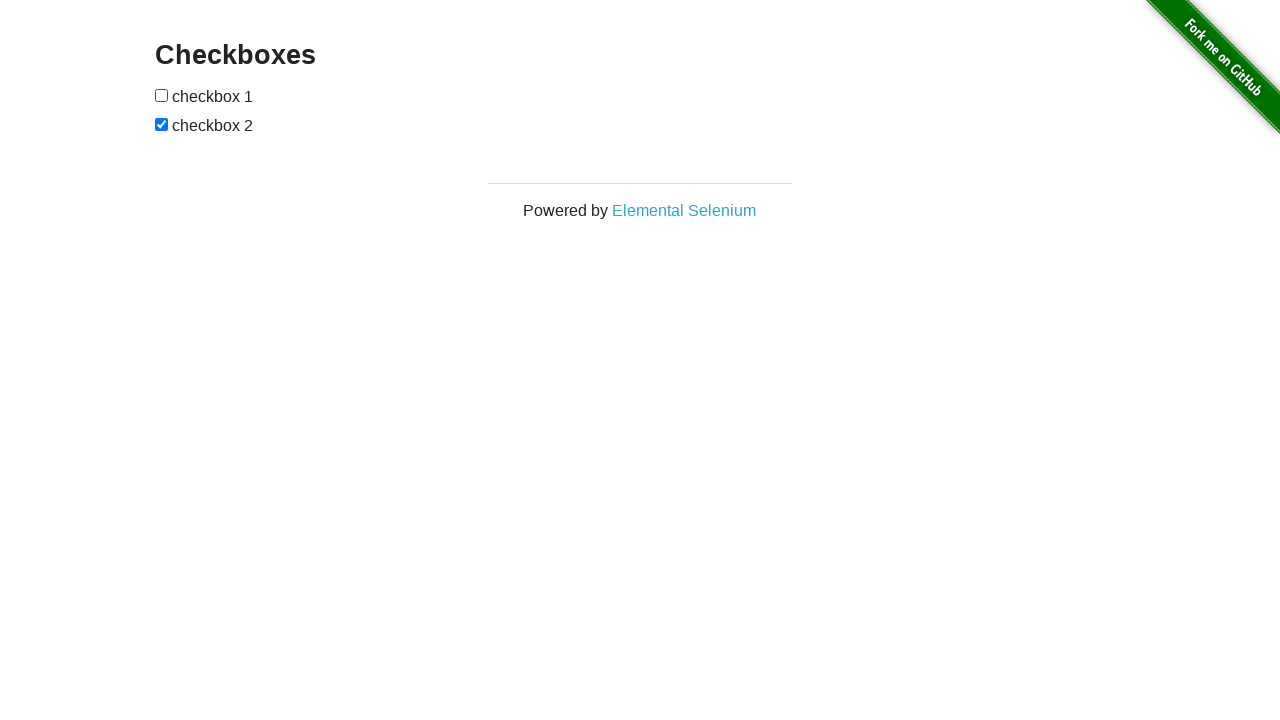

Navigated back to previous page
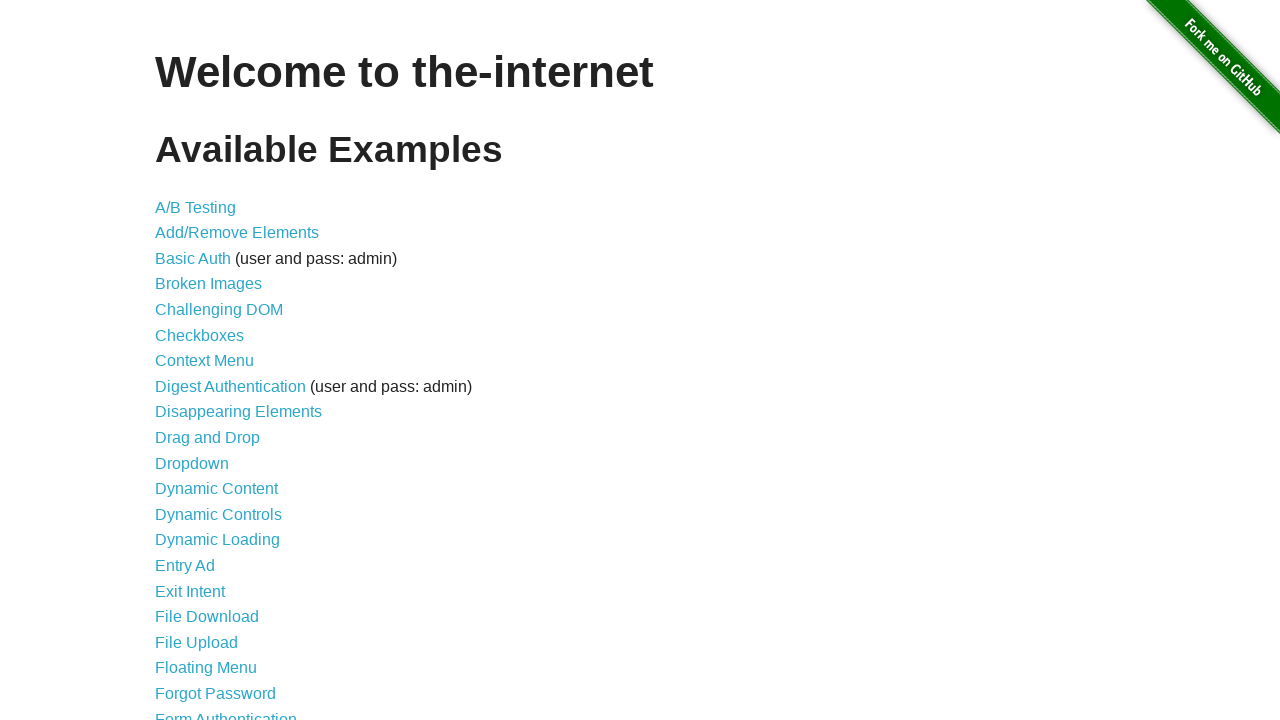

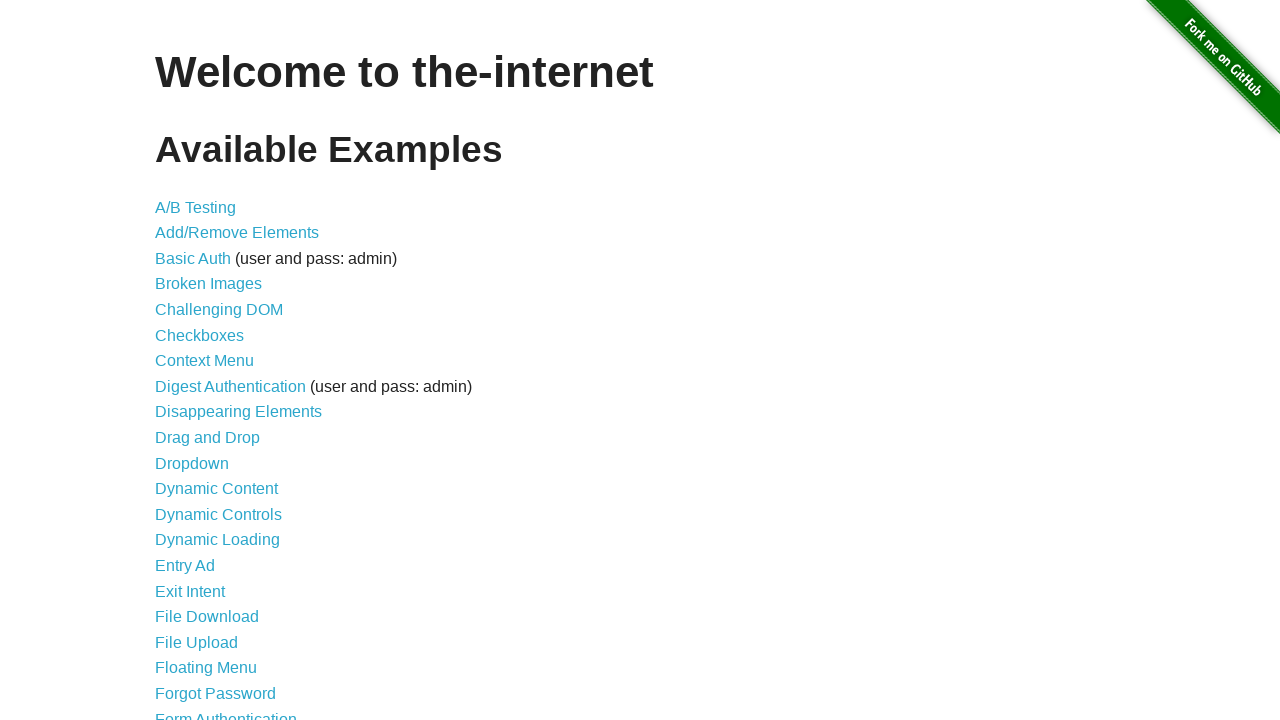